Tests that clicking clear completed removes completed items from the list

Starting URL: https://demo.playwright.dev/todomvc

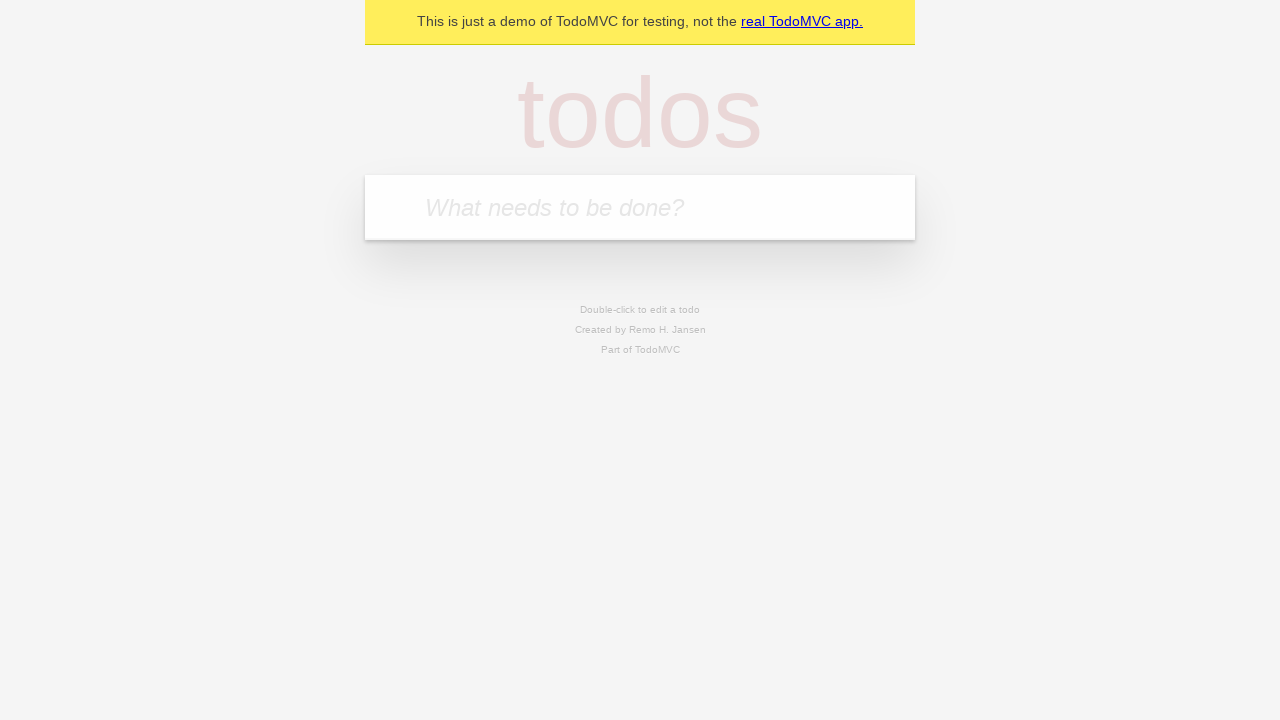

Filled new todo input with 'buy some cheese' on .new-todo
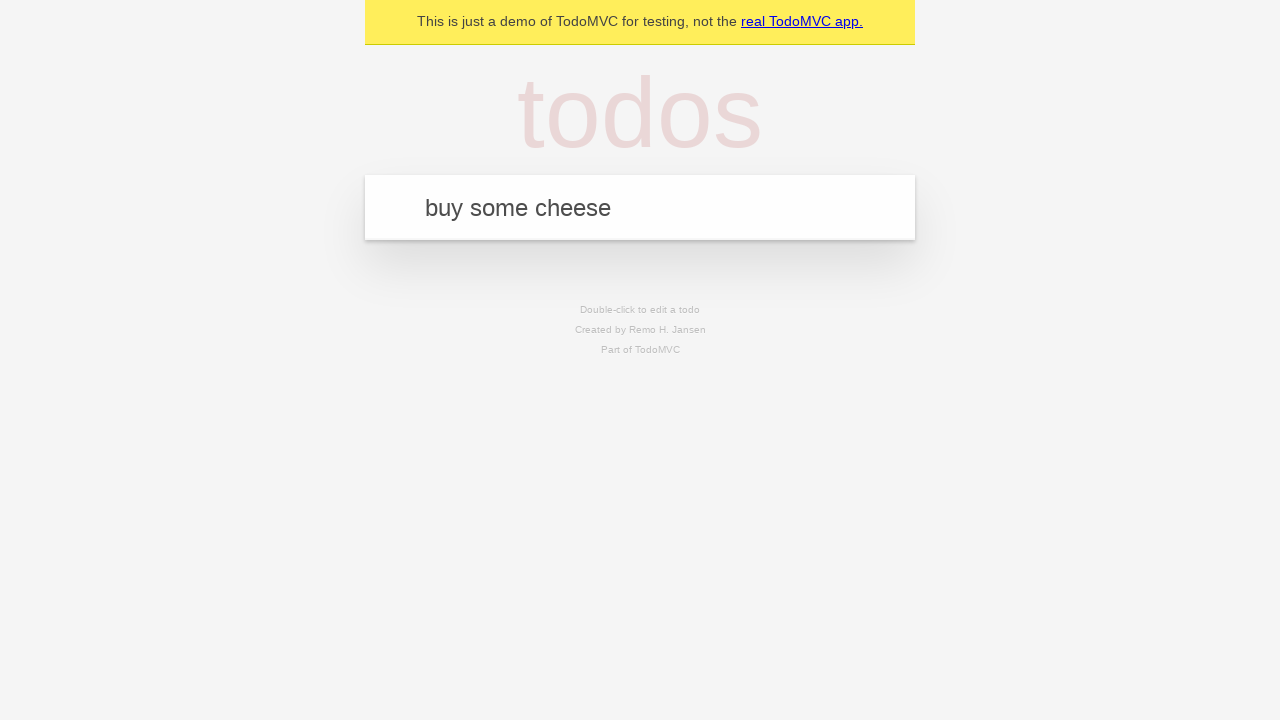

Pressed Enter to add 'buy some cheese' to the list on .new-todo
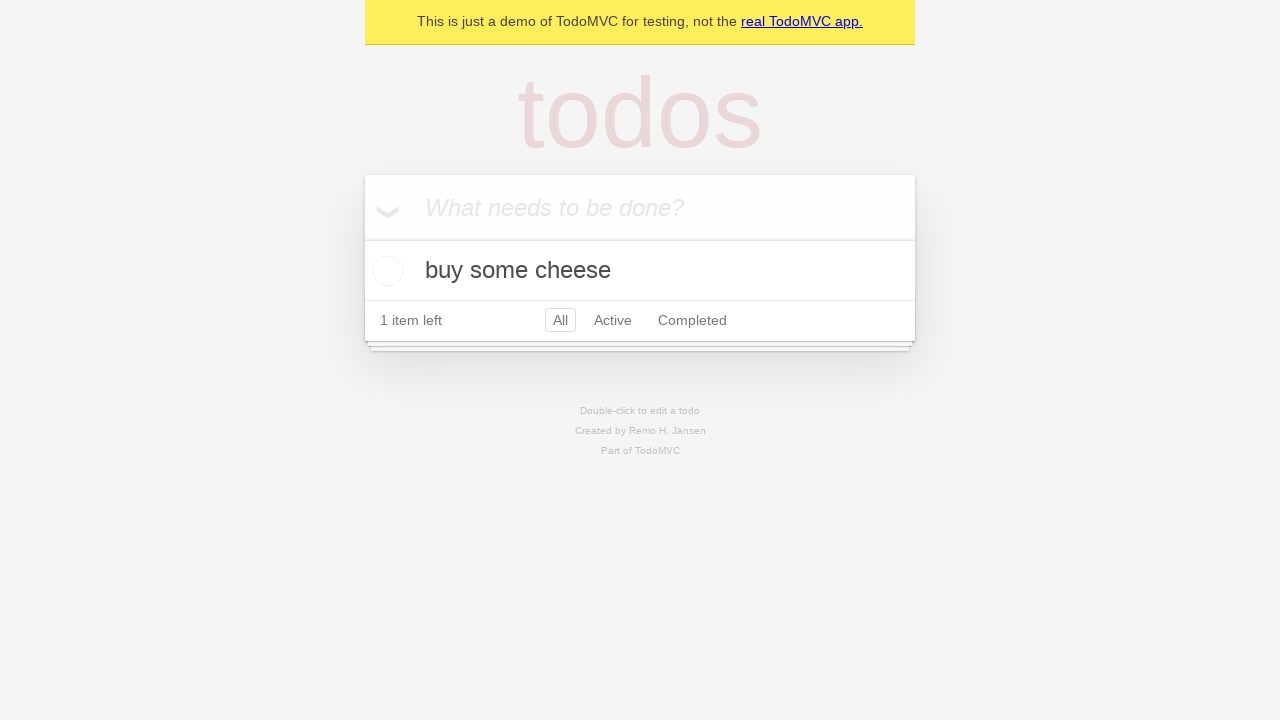

Filled new todo input with 'feed the cat' on .new-todo
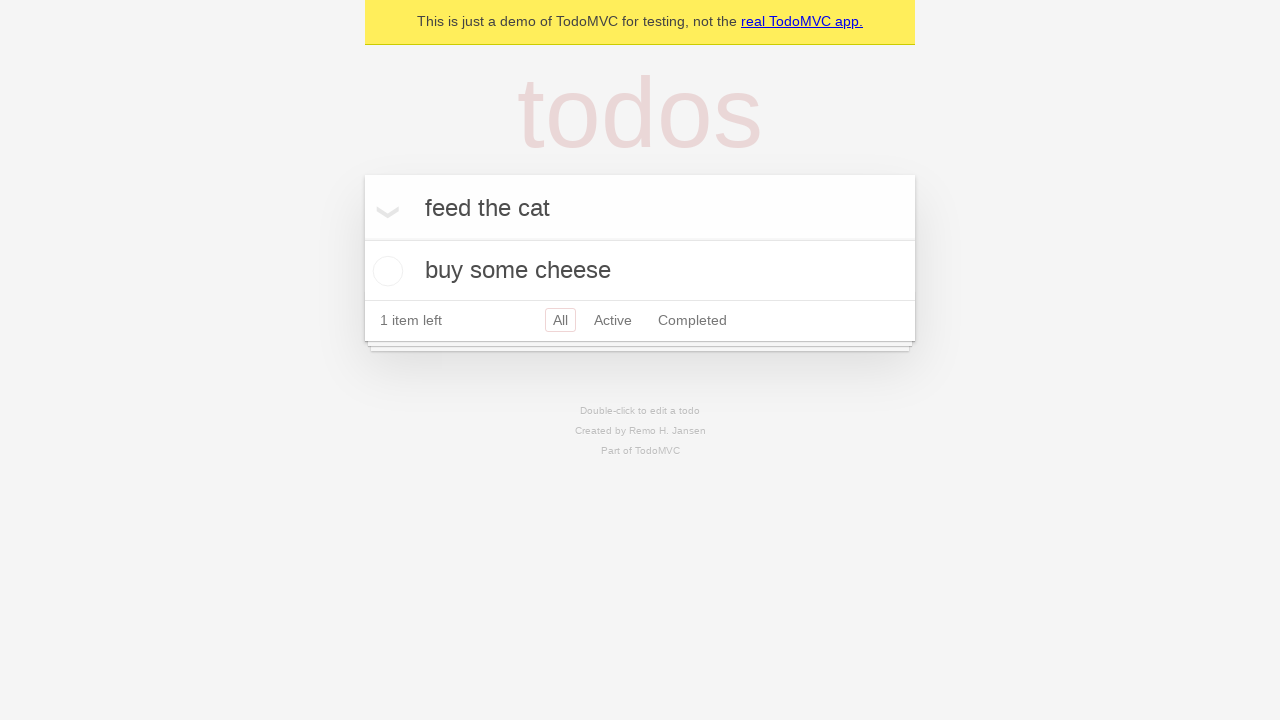

Pressed Enter to add 'feed the cat' to the list on .new-todo
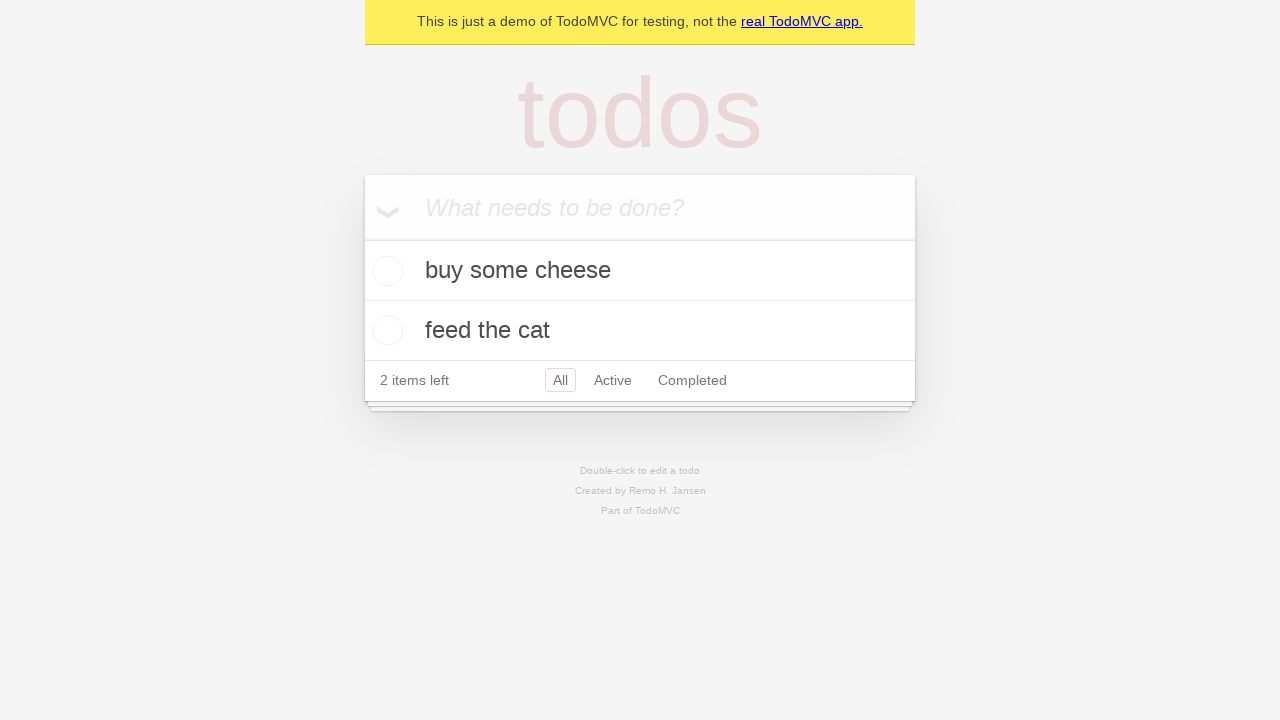

Filled new todo input with 'book a doctors appointment' on .new-todo
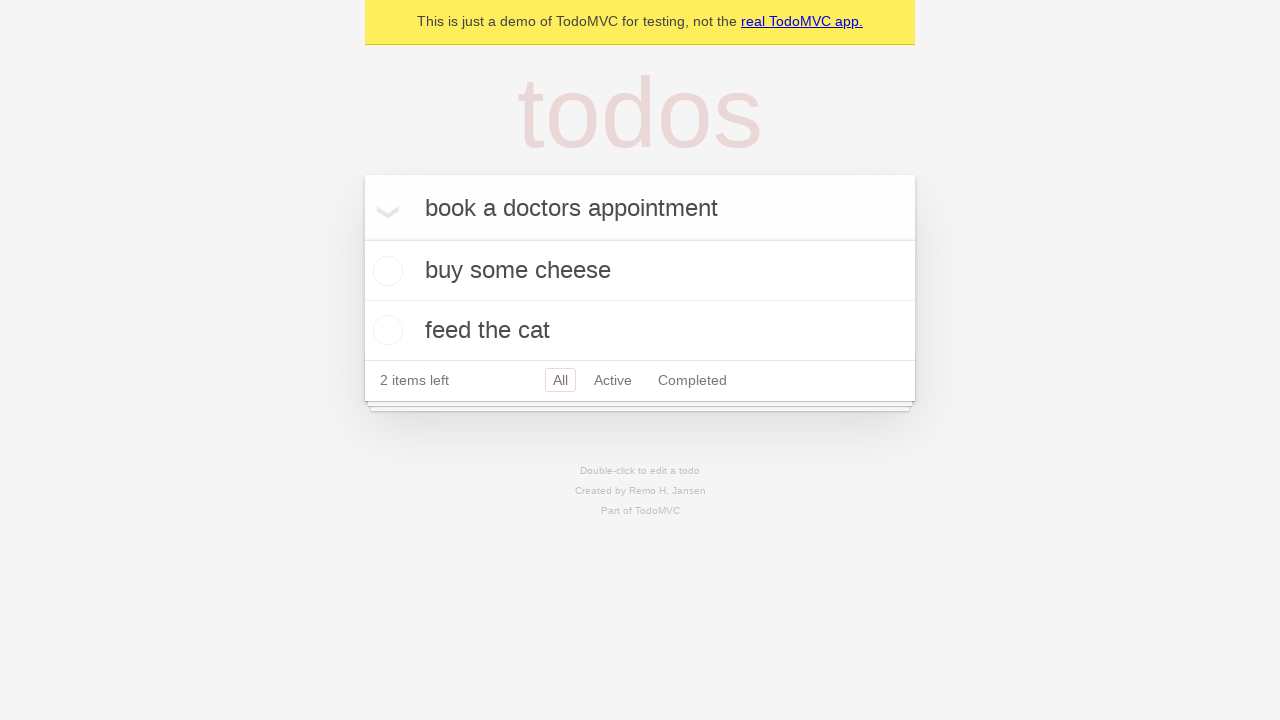

Pressed Enter to add 'book a doctors appointment' to the list on .new-todo
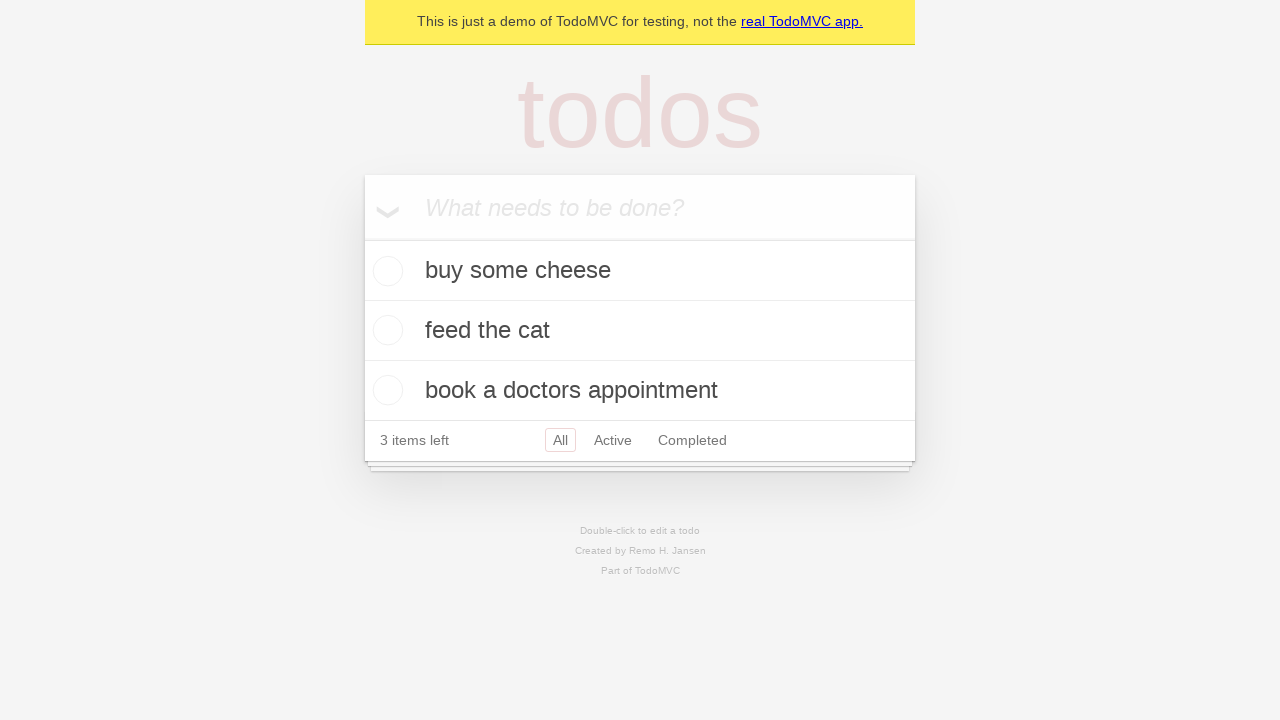

All 3 todo items have been added to the list
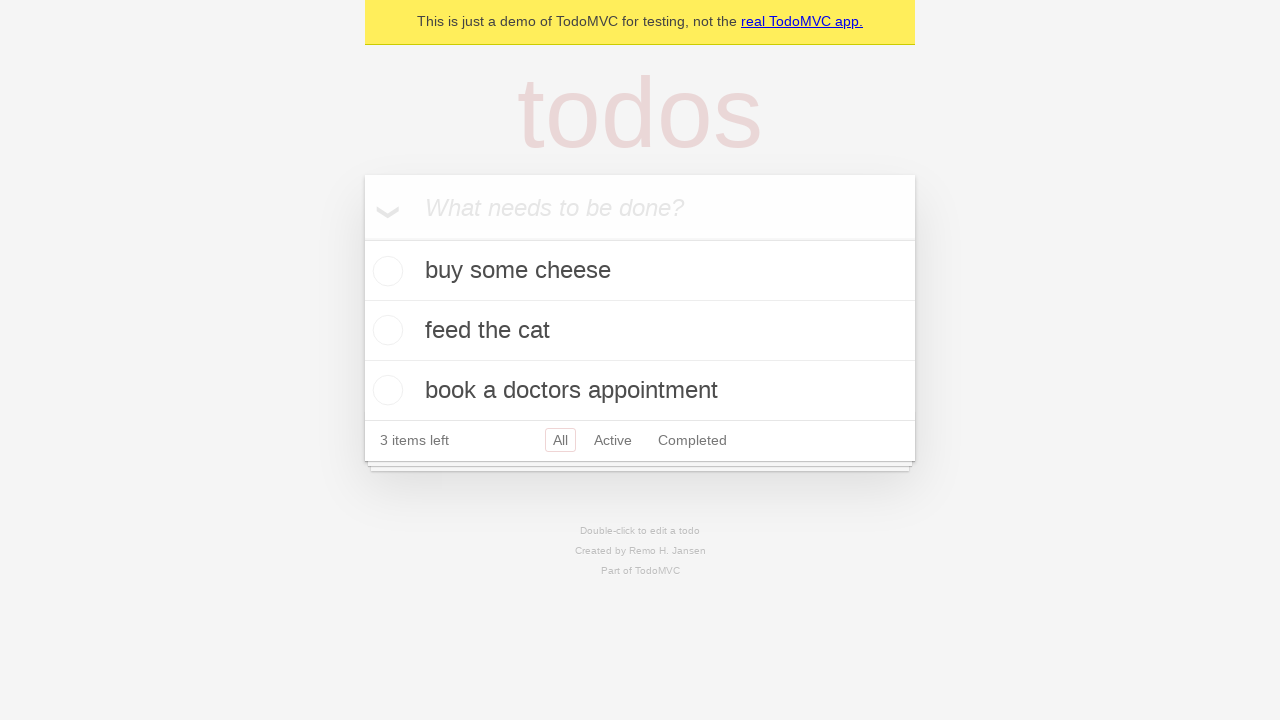

Marked second item (feed the cat) as completed at (385, 330) on .todo-list li >> nth=1 >> .toggle
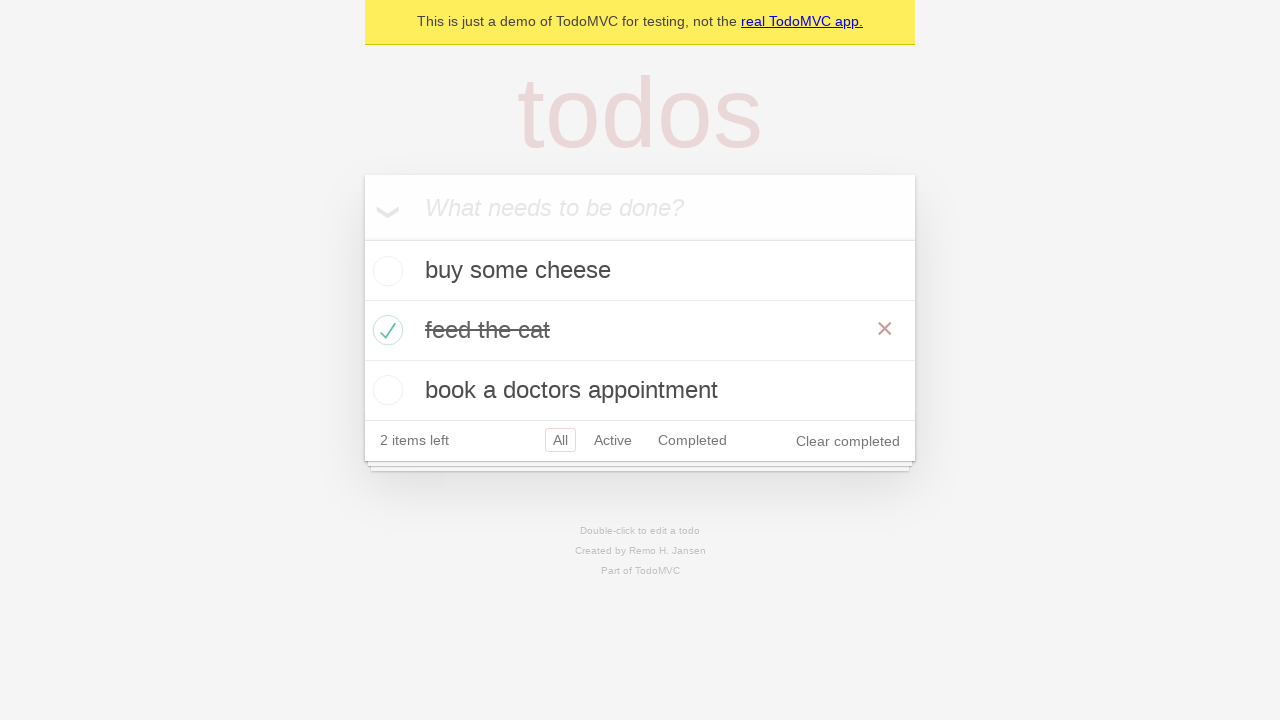

Clicked 'Clear completed' button to remove completed items at (848, 441) on .clear-completed
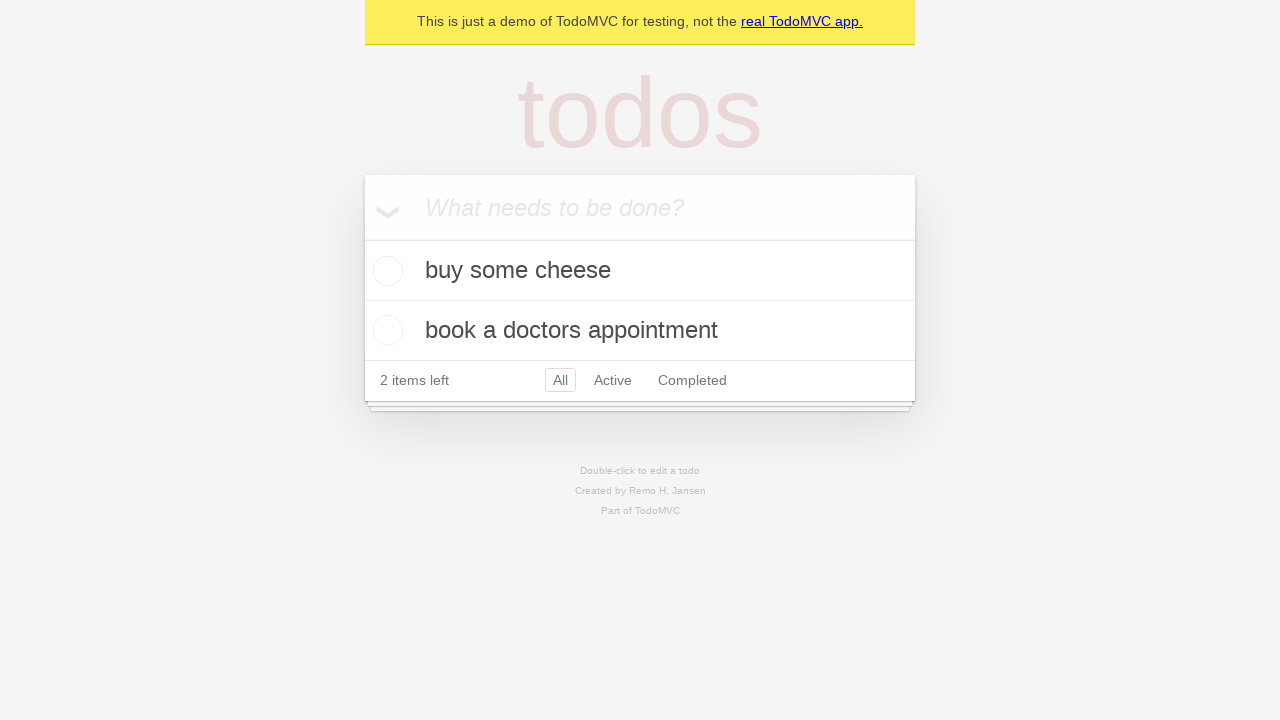

Completed item successfully removed - 2 items remain in the list
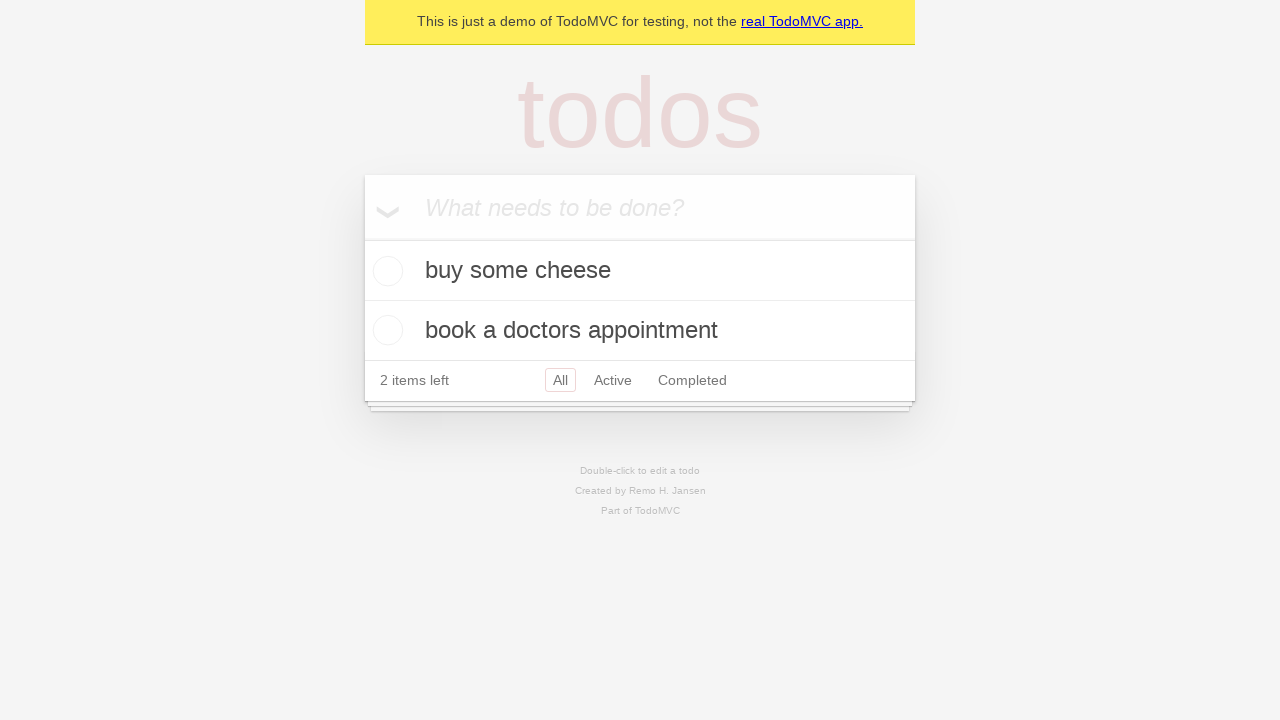

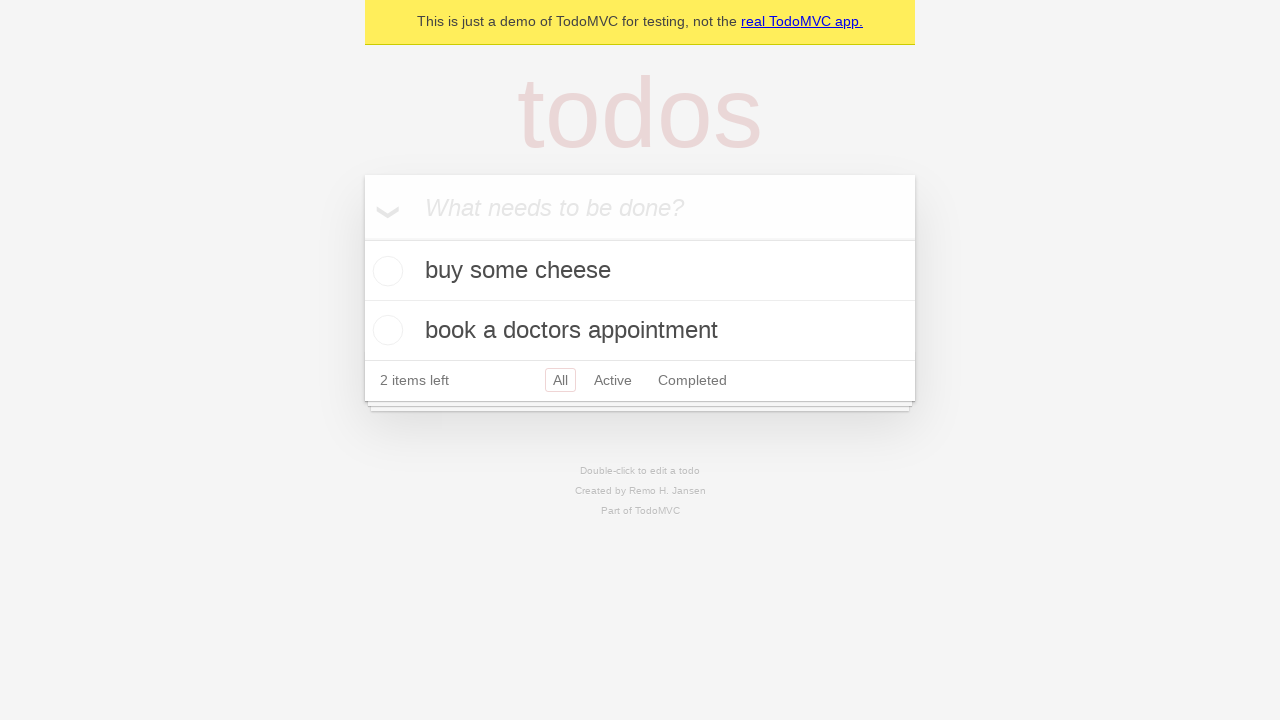